Tests Challenging DOM page by clicking various colored buttons and verifying elements are visible

Starting URL: https://the-internet.herokuapp.com/

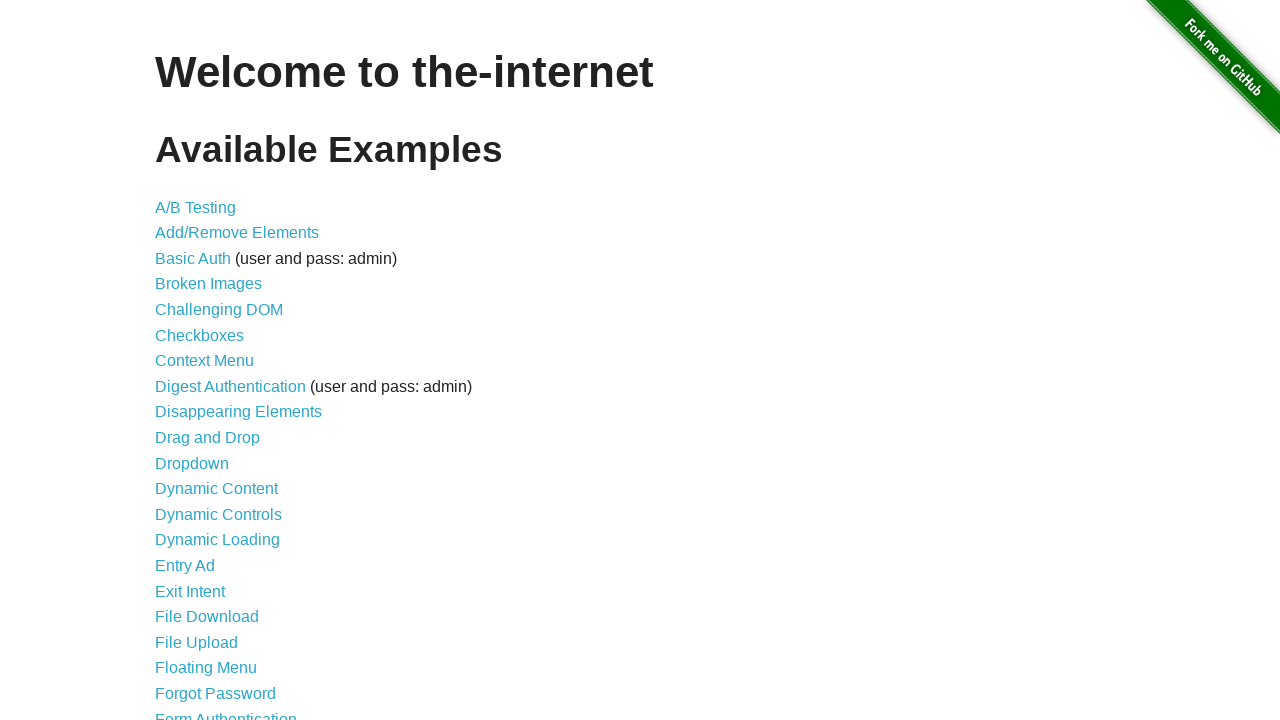

Clicked the Challenging DOM link at (219, 310) on internal:role=link[name="Challenging DOM"i]
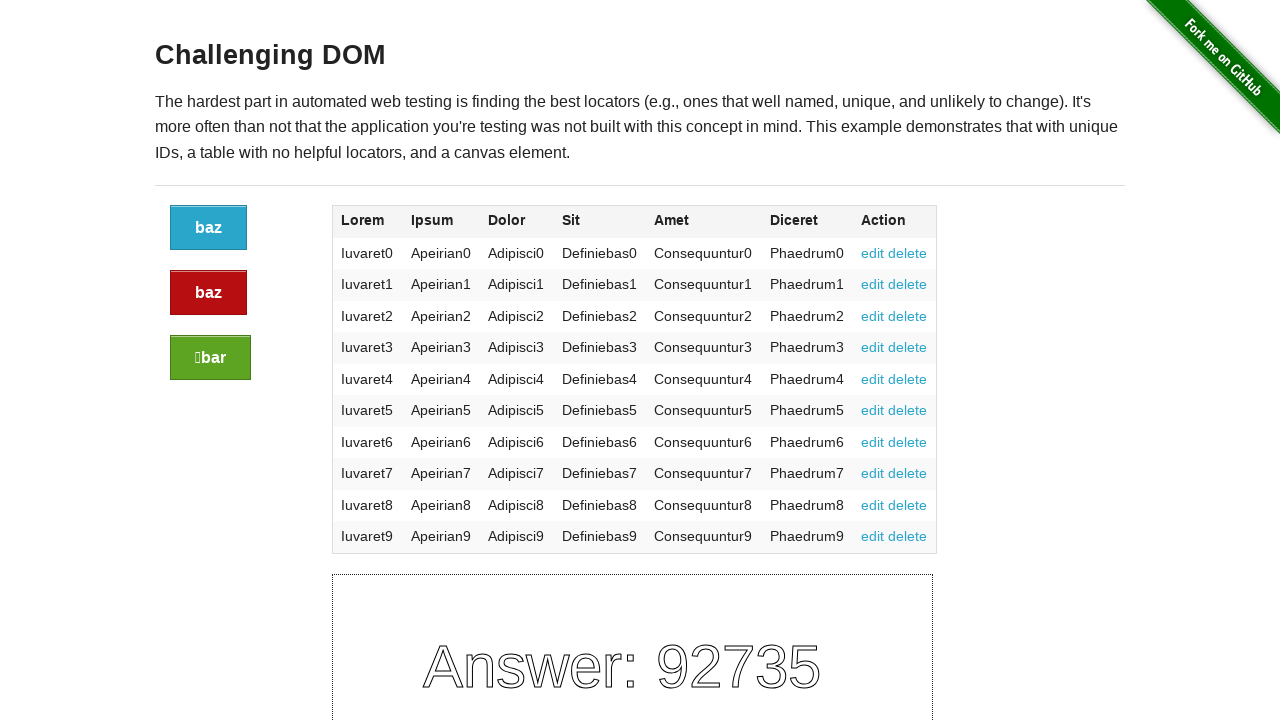

Clicked the blue button at (208, 228) on .button >> nth=0
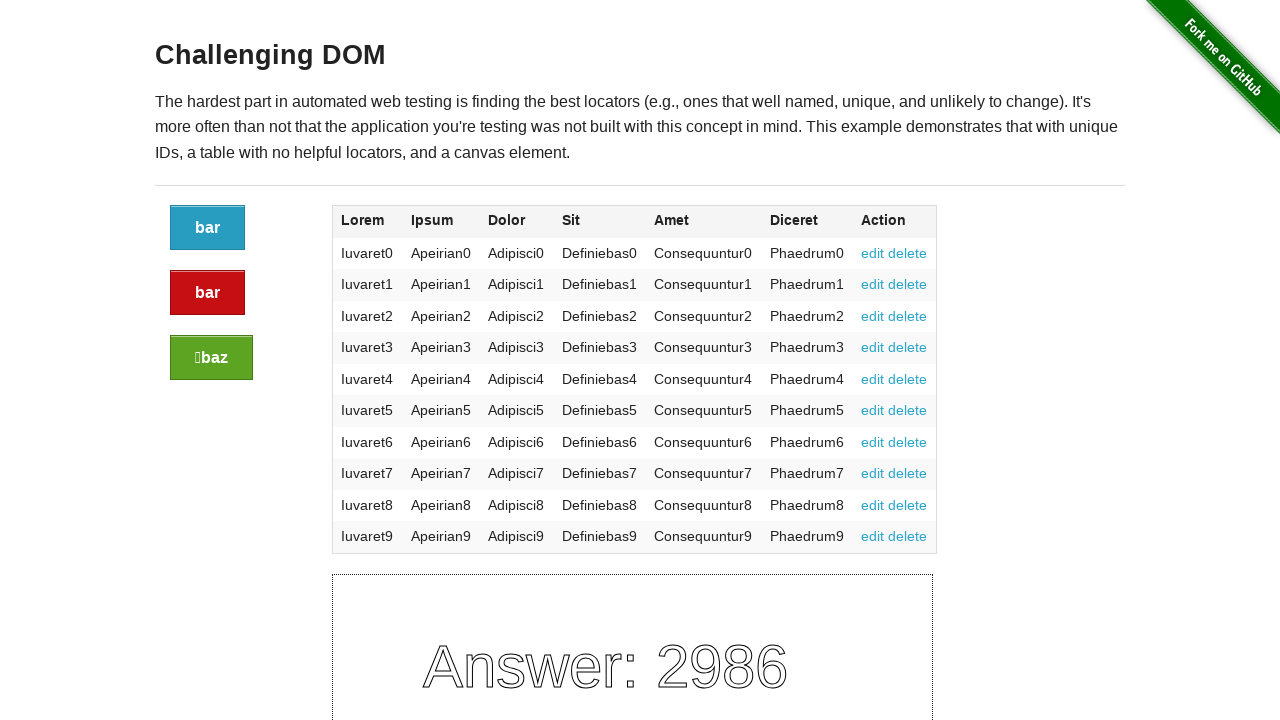

Clicked the red button at (208, 293) on .button.alert
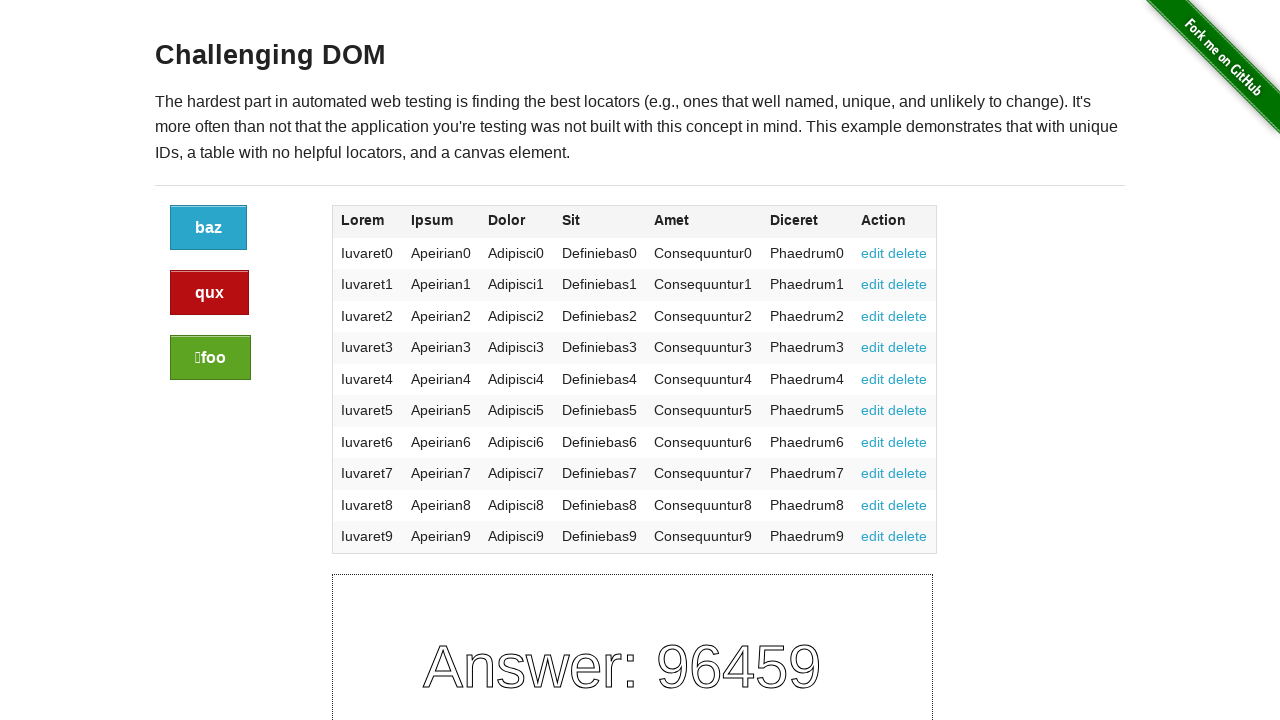

Clicked the green button at (210, 358) on .button.success
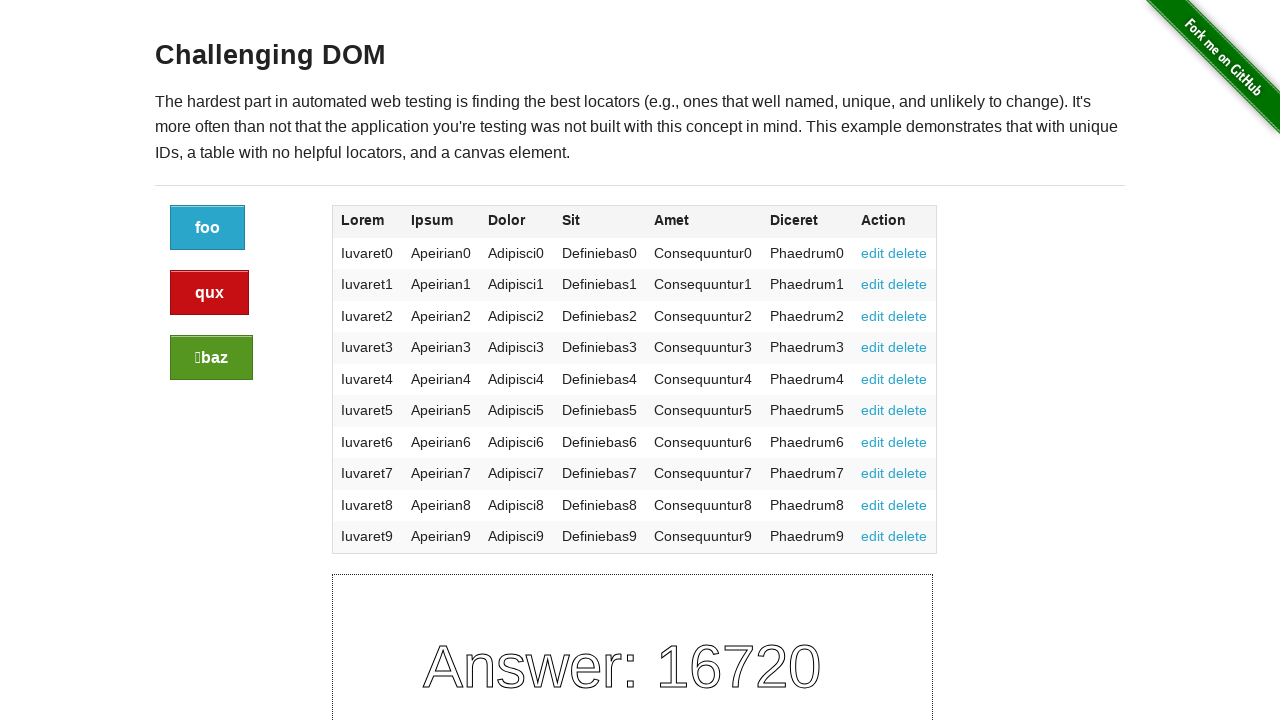

Canvas element is now visible
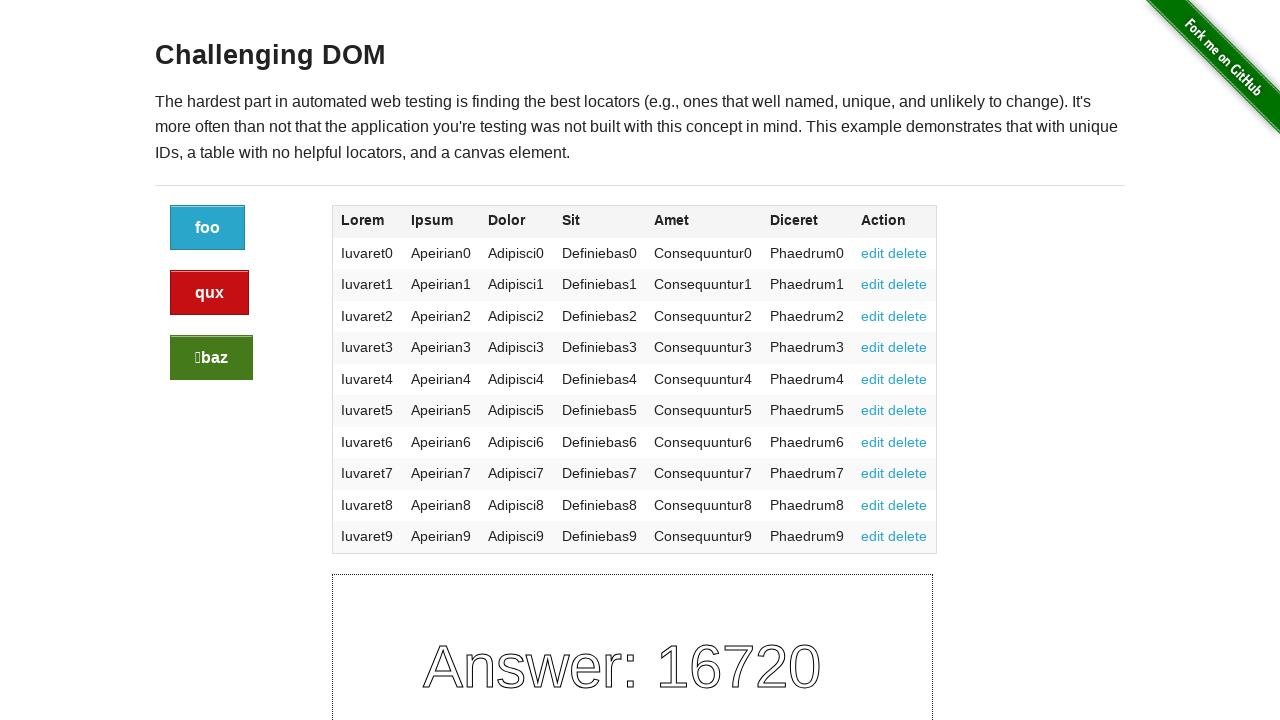

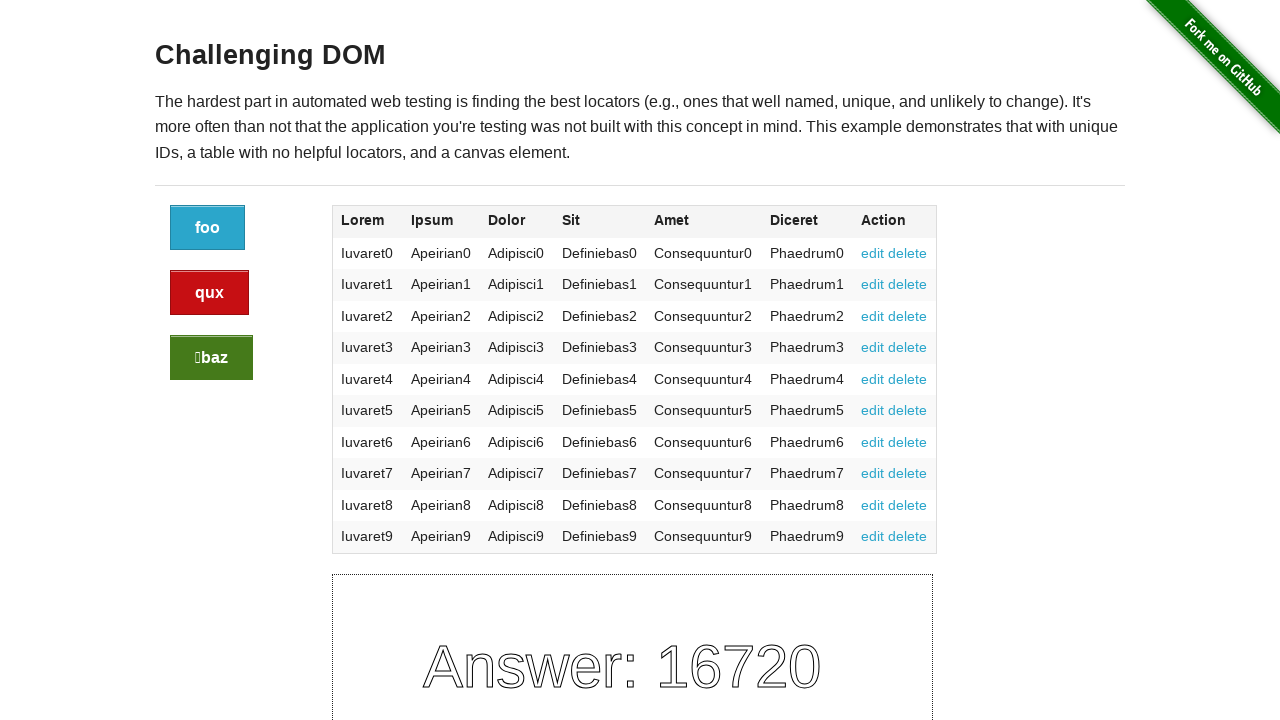